Tests form validation with decimal employee number (2.33), expecting error

Starting URL: https://elenarivero.github.io/Ejercicio2/index.html

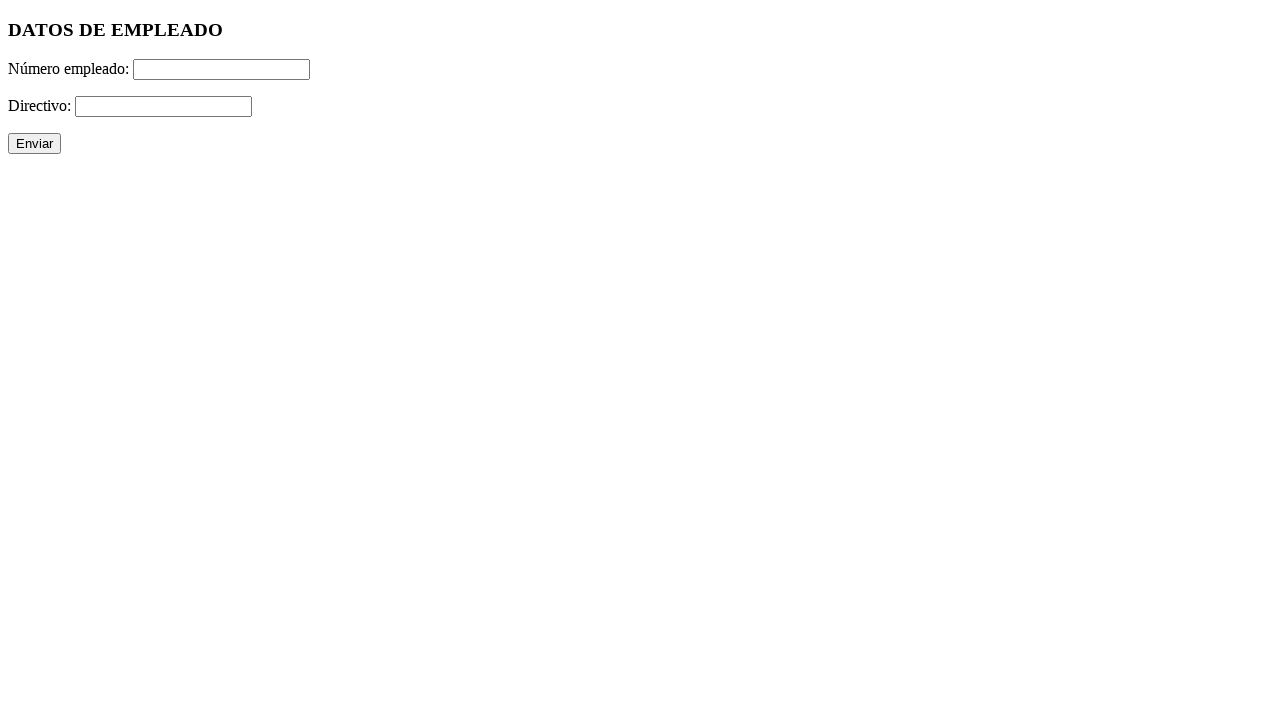

Filled employee number field with decimal value '2.33' on #numero
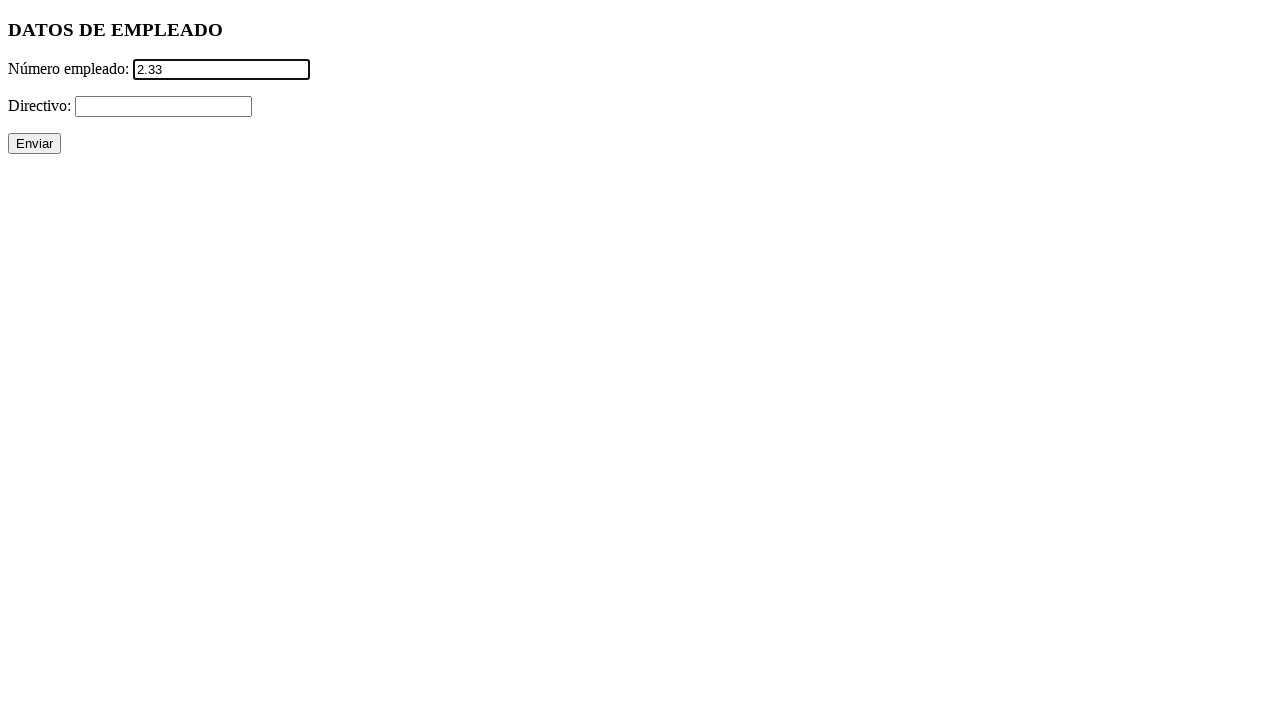

Filled manager field with '-' on #directivo
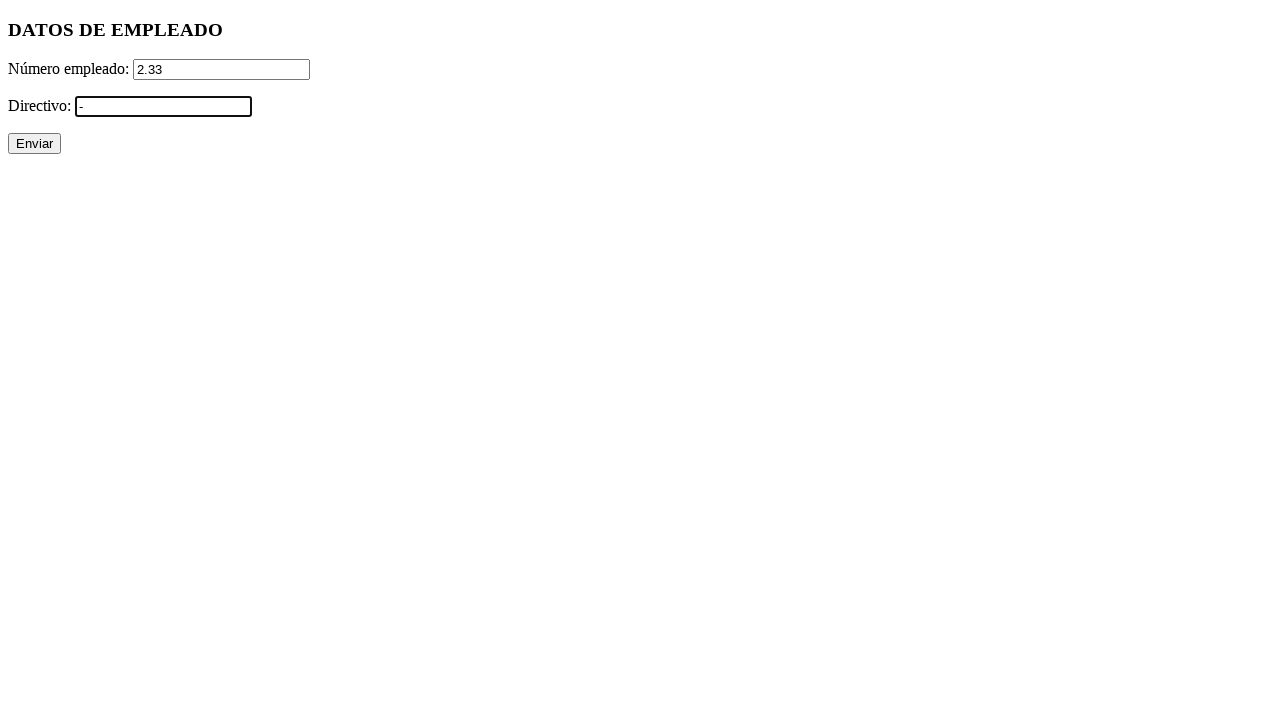

Clicked form submit button at (34, 144) on xpath=//p/input[@type='submit']
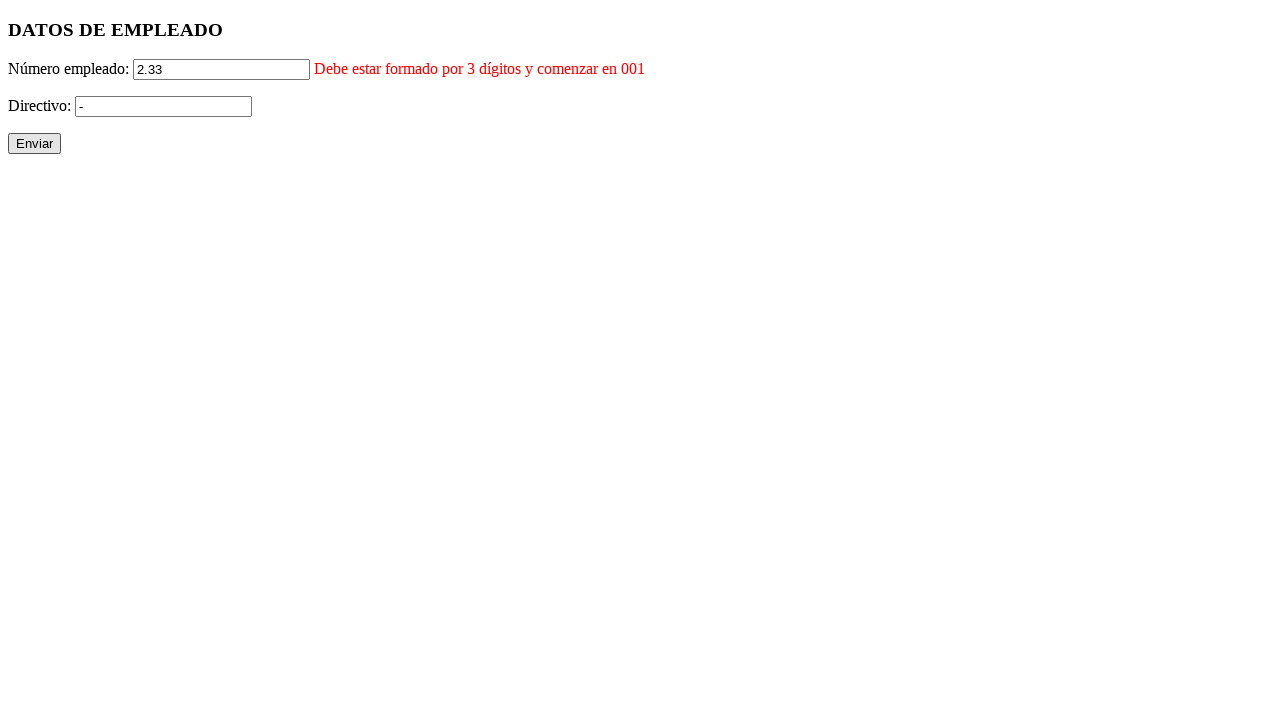

Error message for invalid employee number appeared
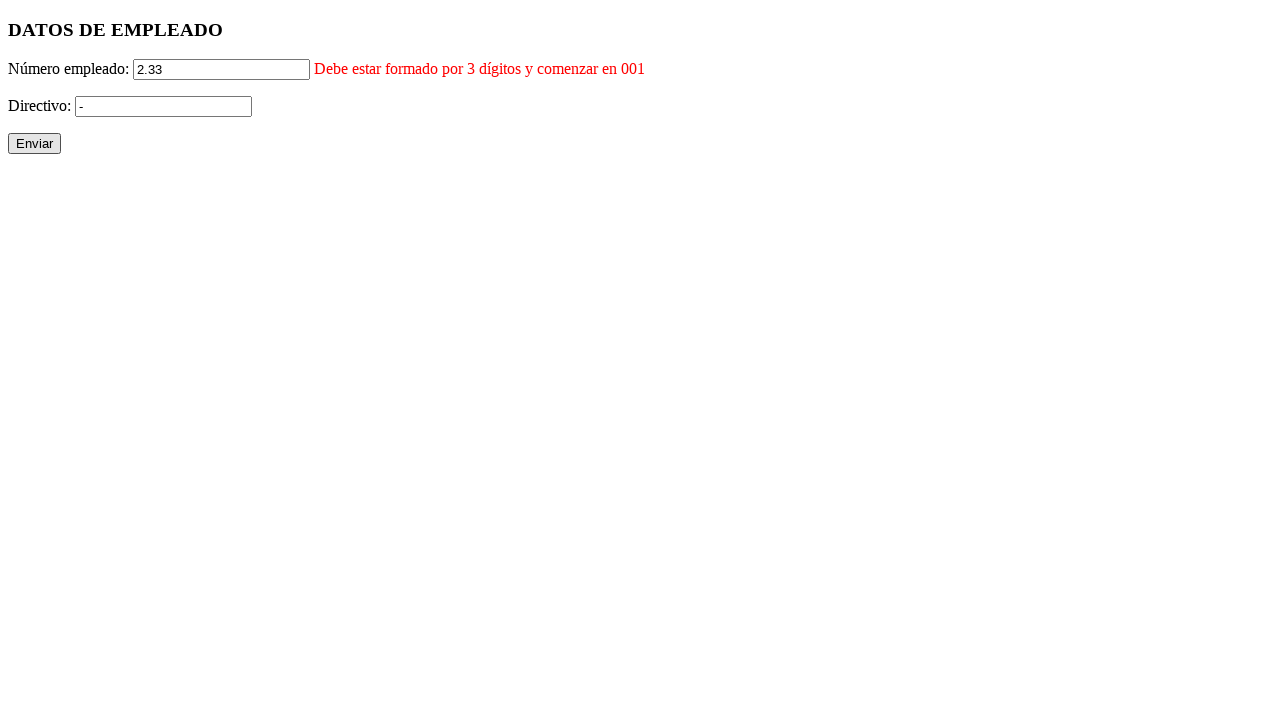

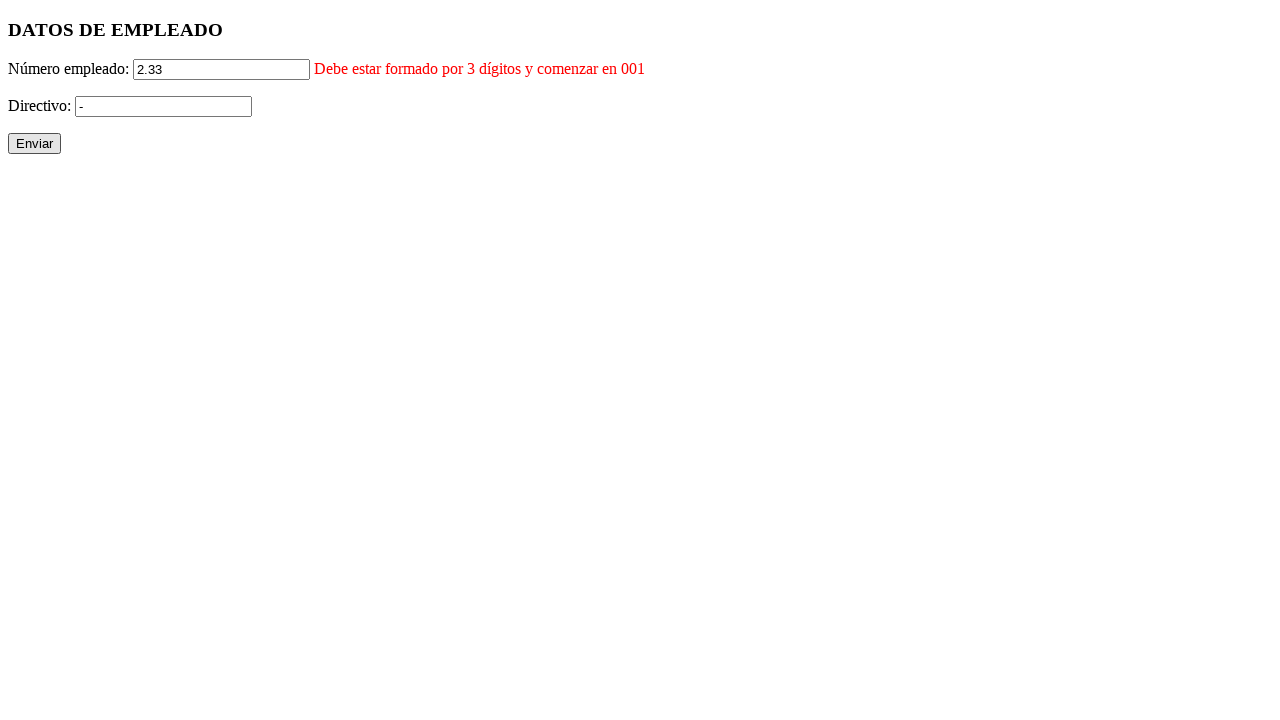